Tests form interaction by selecting radio buttons for gender and experience, and checking a profession checkbox

Starting URL: https://www.techlistic.com/p/selenium-practice-form.html

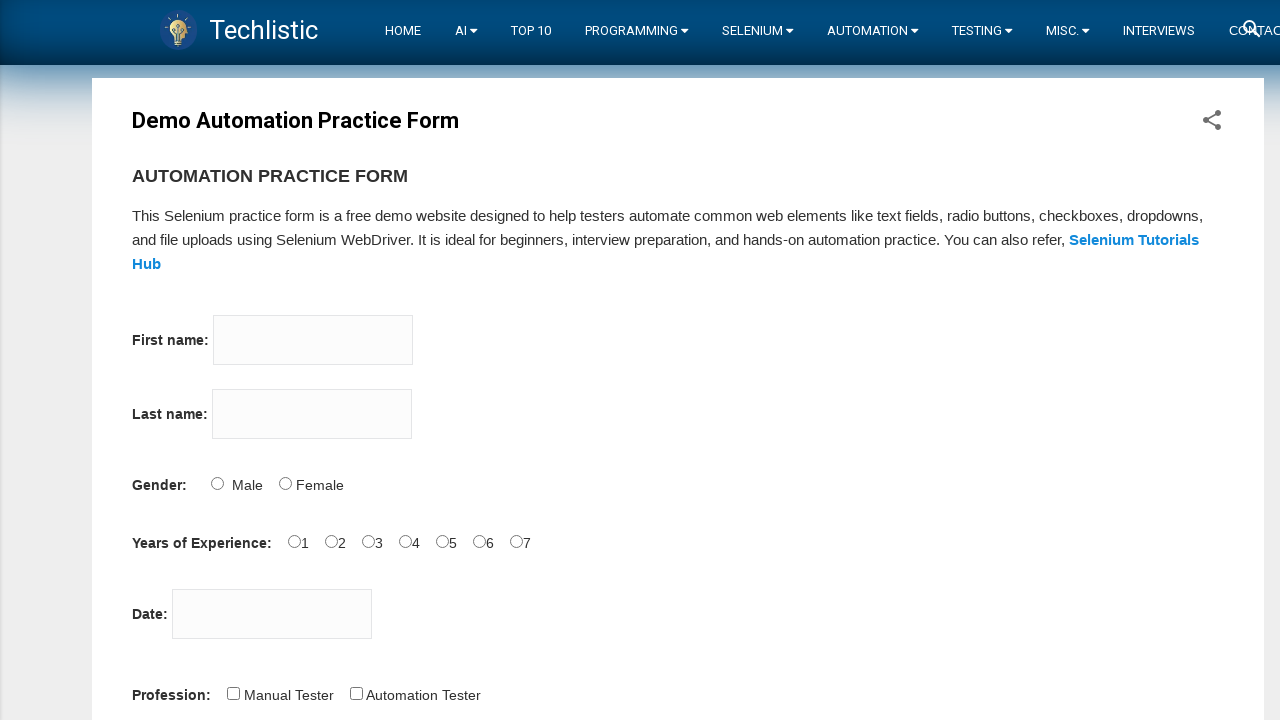

Selected Male radio button for gender at (217, 483) on input[name='sex'][value='Male']
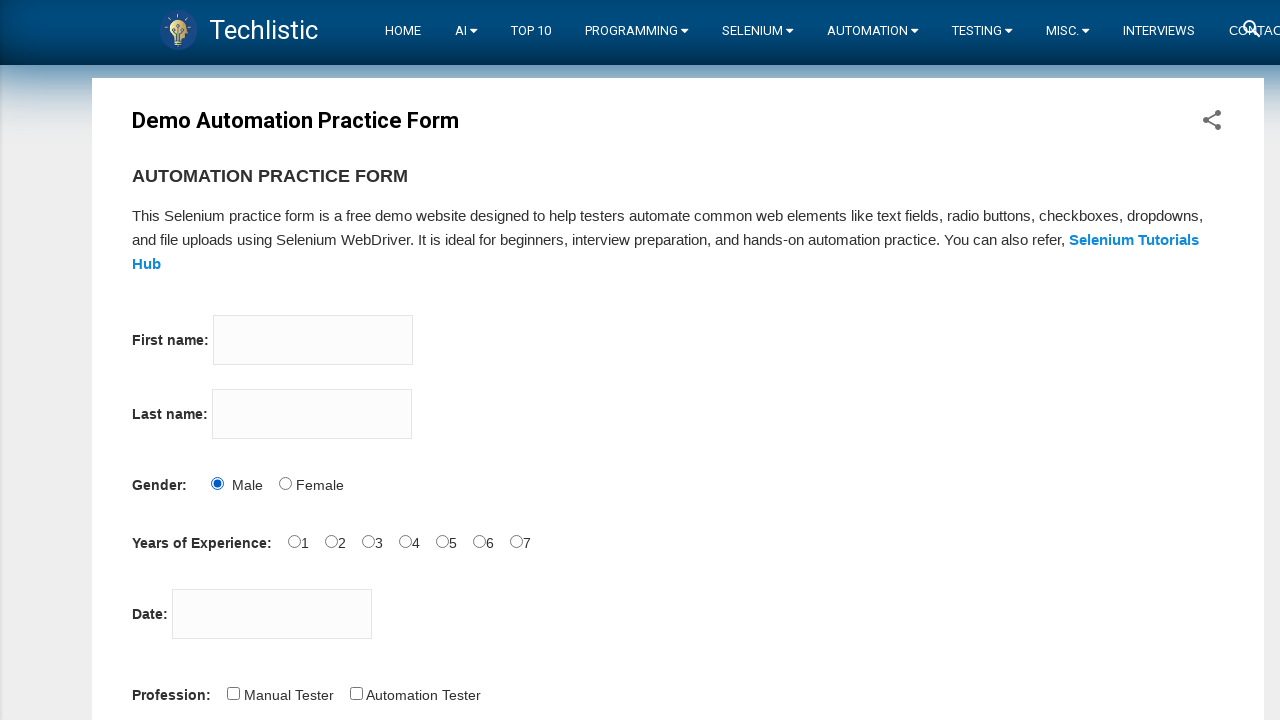

Selected 6 years experience radio button at (479, 541) on input[name='exp'][value='6']
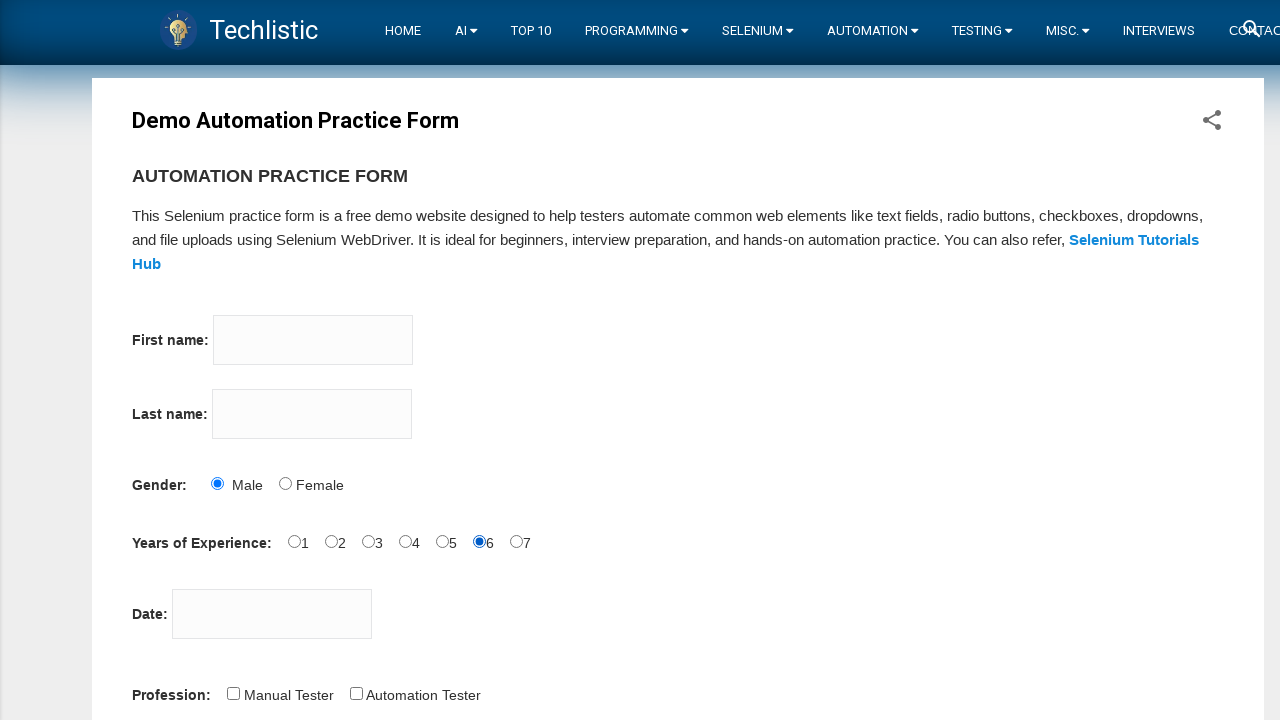

Checked Automation Tester profession checkbox at (356, 693) on input[value='Automation Tester']
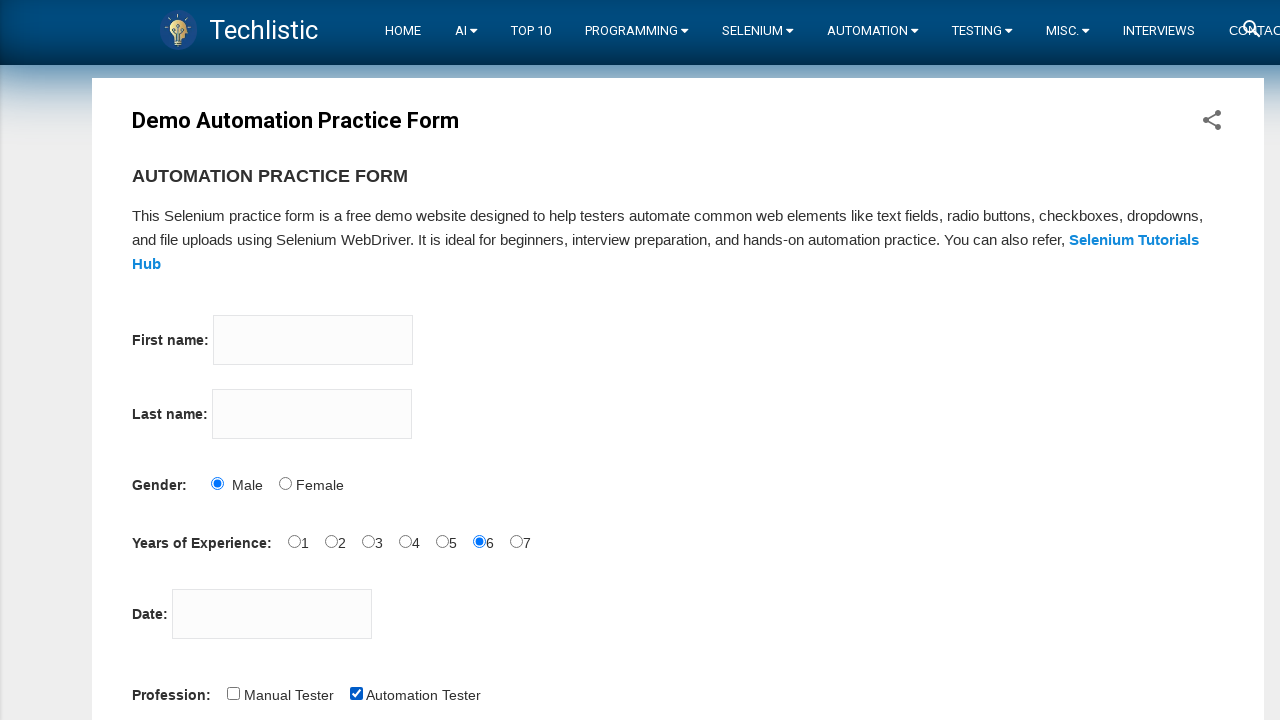

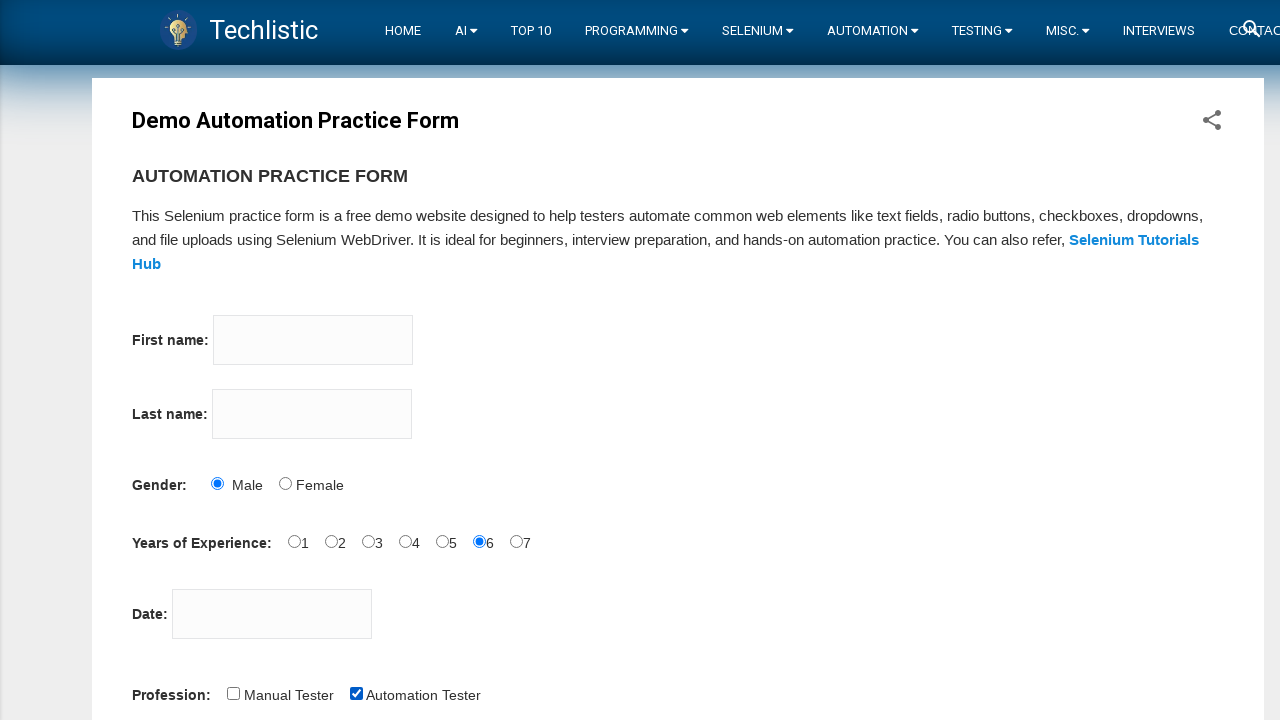